Tests that clicking the Due column header sorts the table data in ascending order by verifying the due amounts are ordered from lowest to highest.

Starting URL: http://the-internet.herokuapp.com/tables

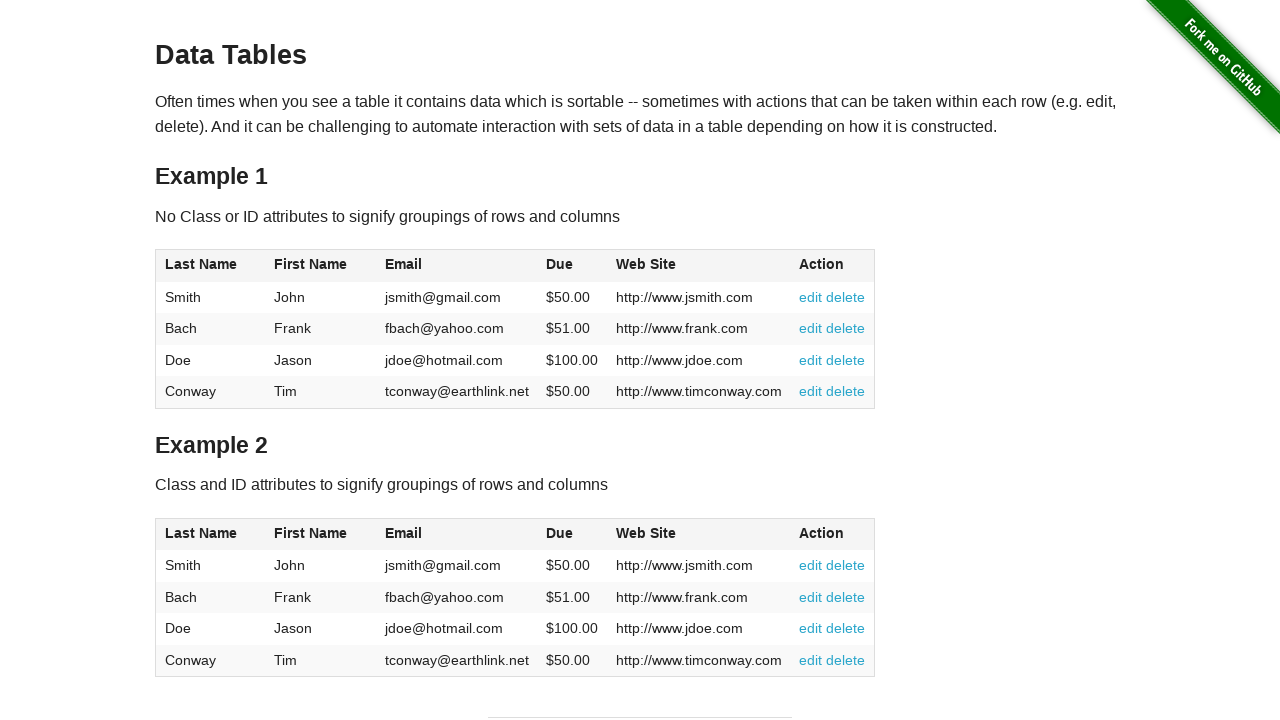

Clicked the Due column header to sort table data at (572, 266) on #table1 thead tr th:nth-of-type(4)
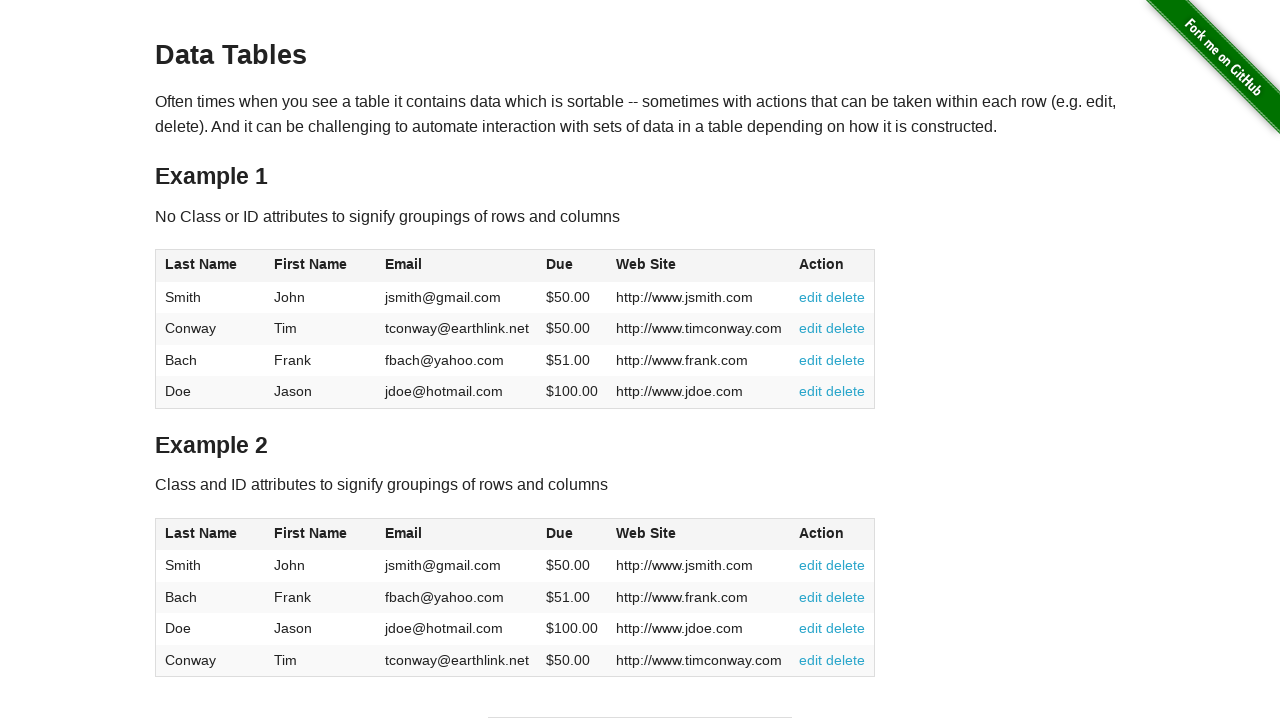

Verified table loaded with Due column data after sort
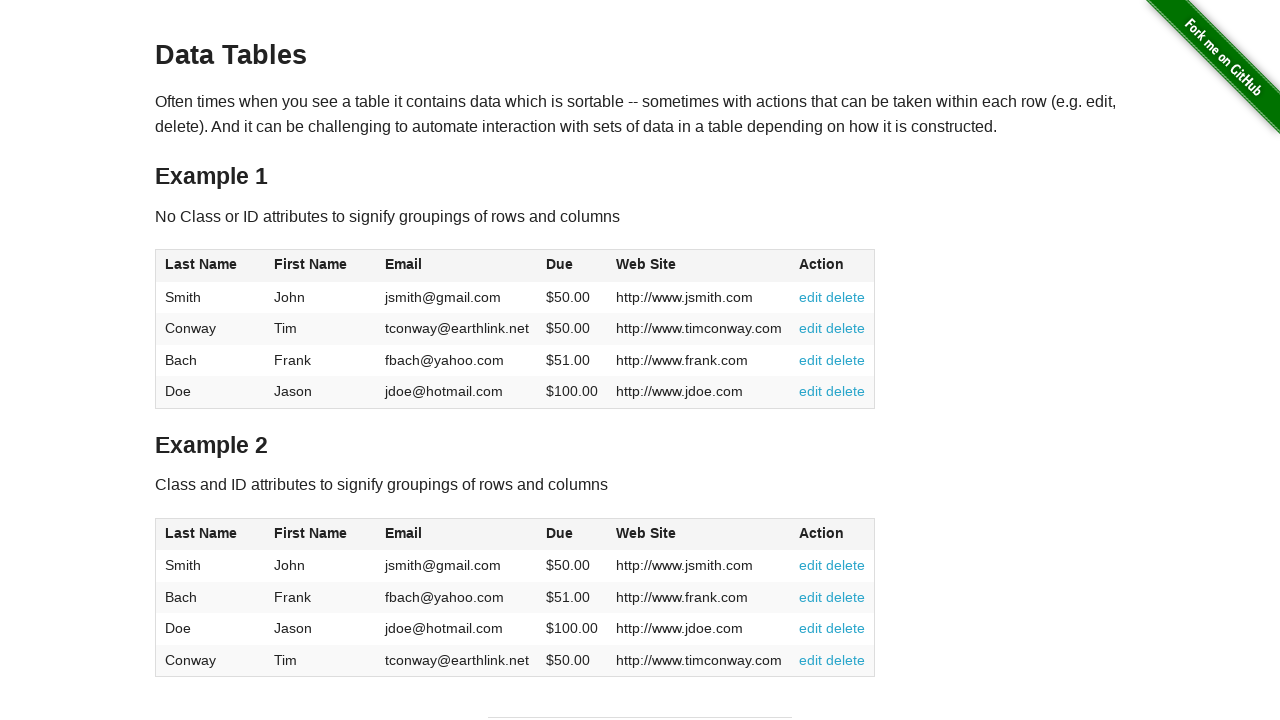

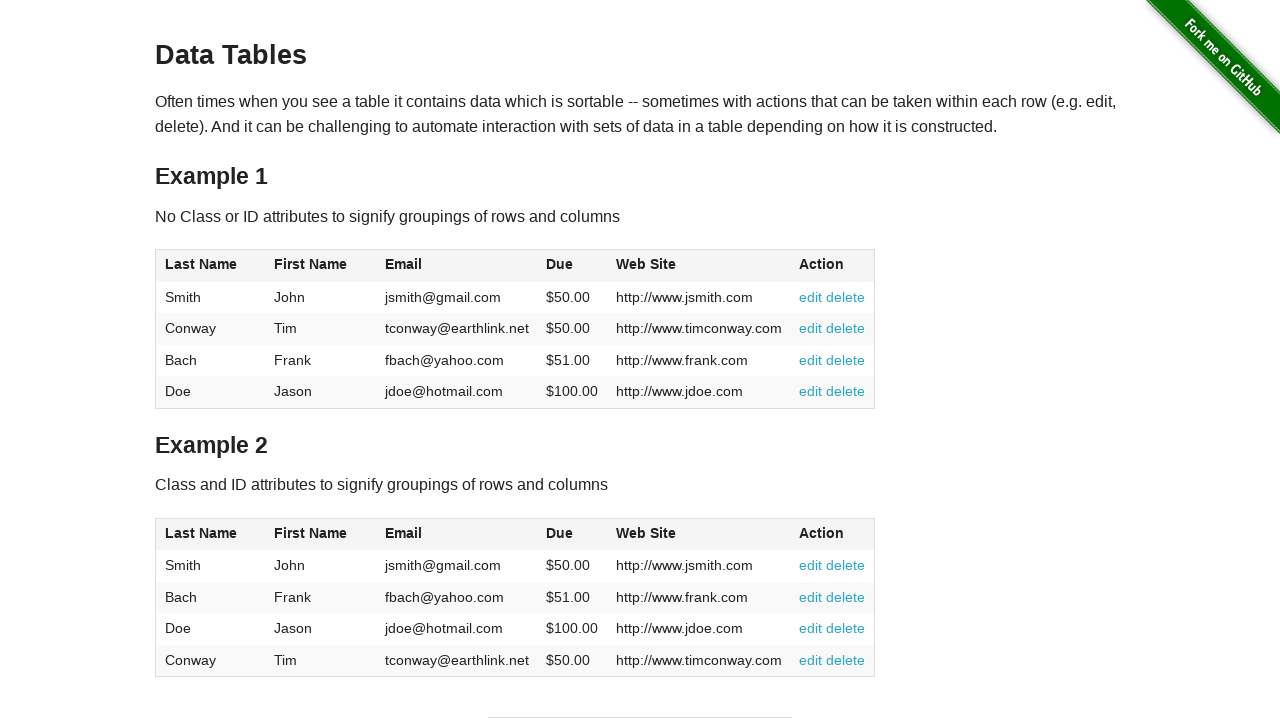